Tests dropdown selection by selecting Option 1 using index from a simple dropdown menu

Starting URL: https://testcenter.techproeducation.com/index.php?page=dropdown

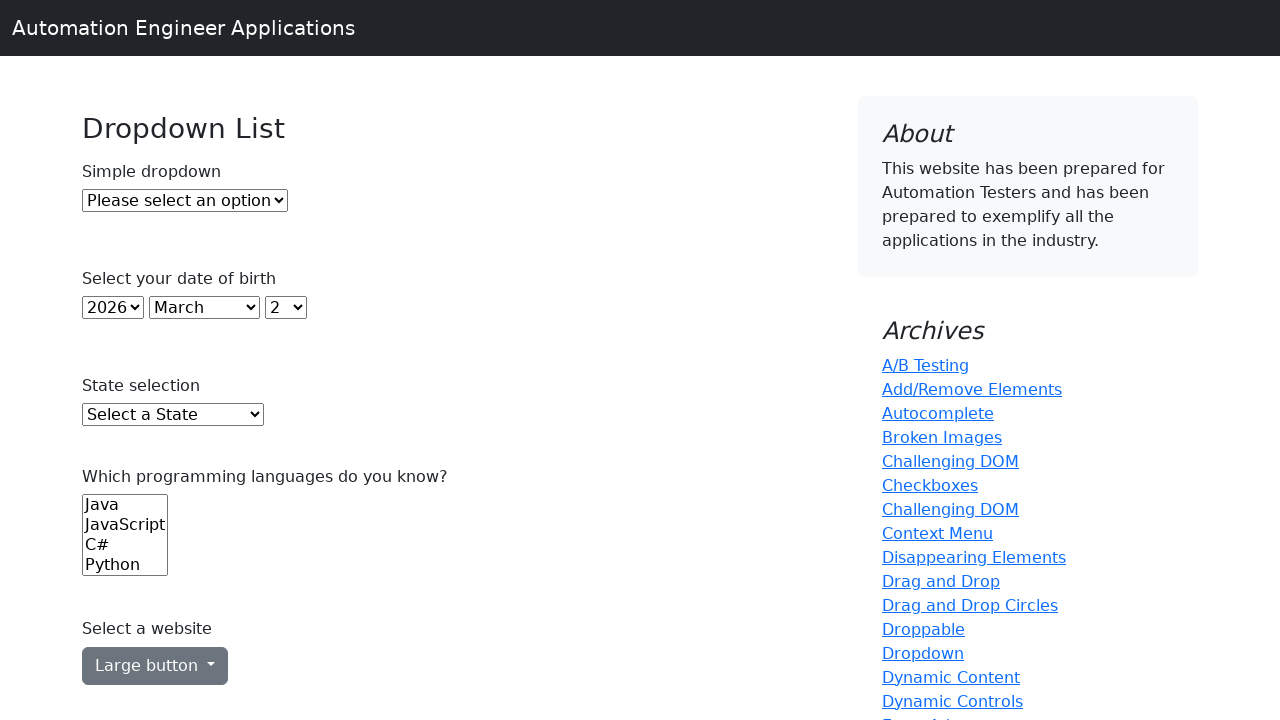

Navigated to dropdown test page
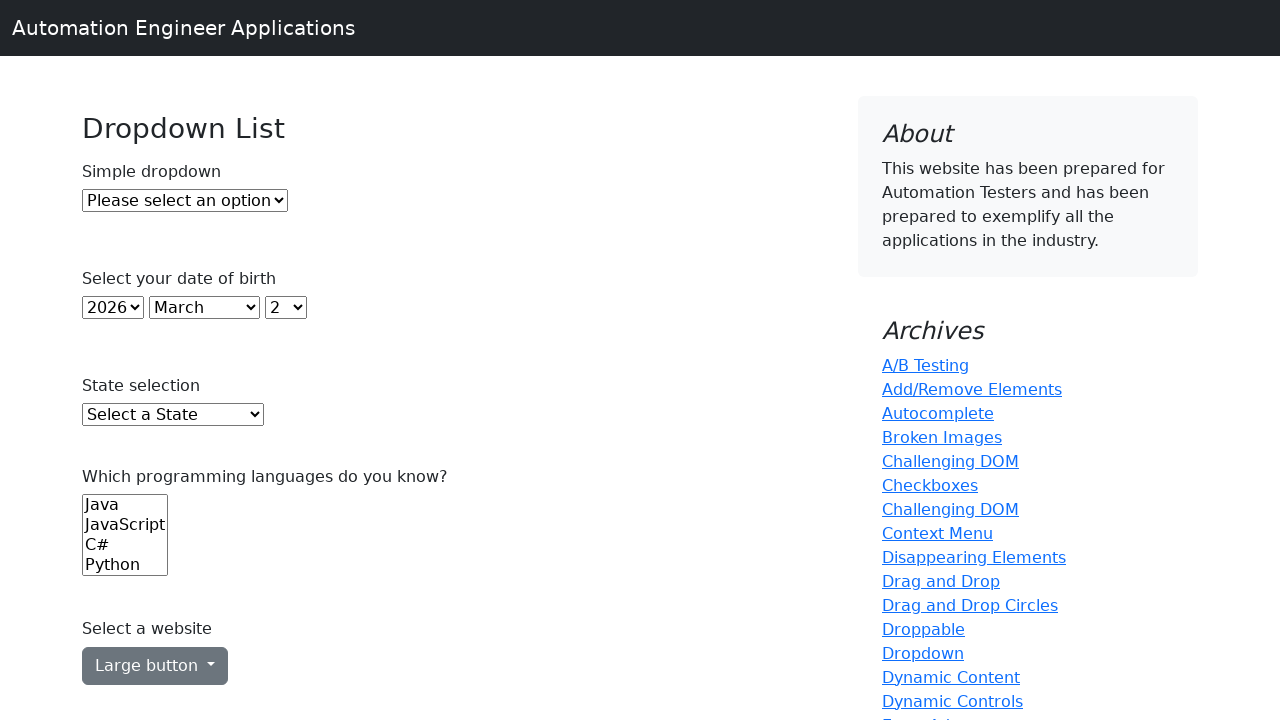

Selected Option 1 from dropdown using index 1 on #dropdown
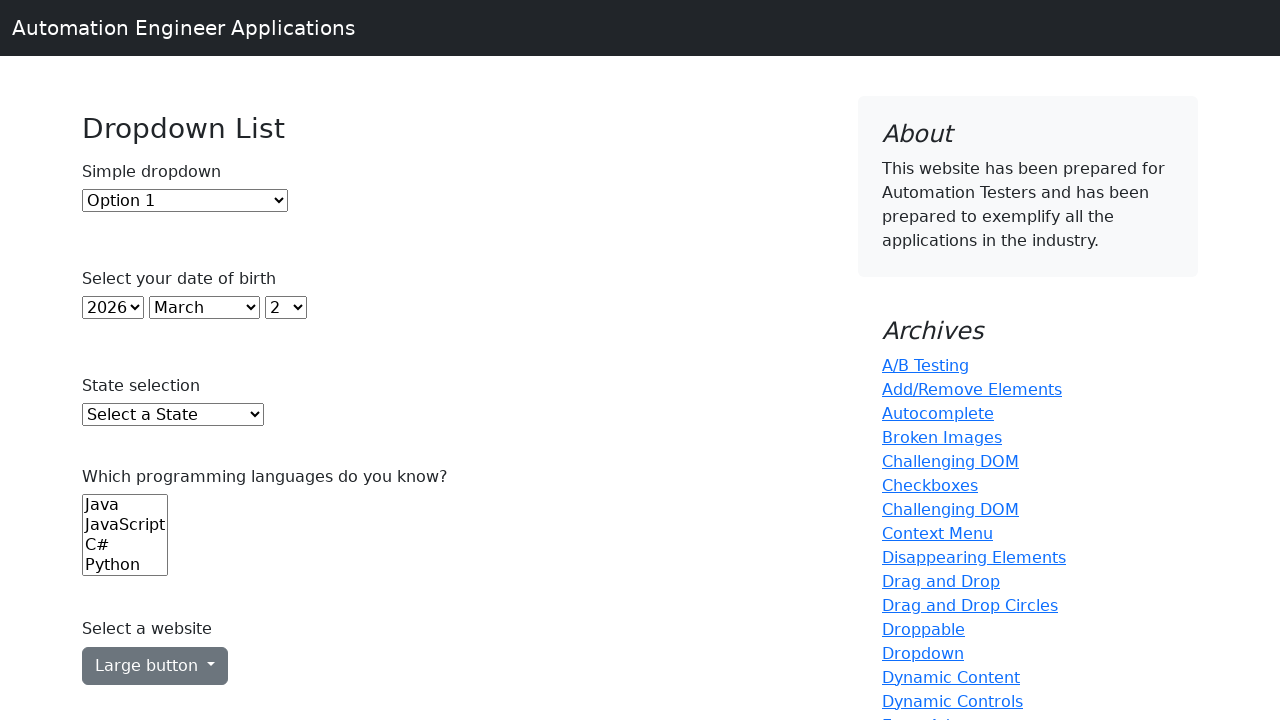

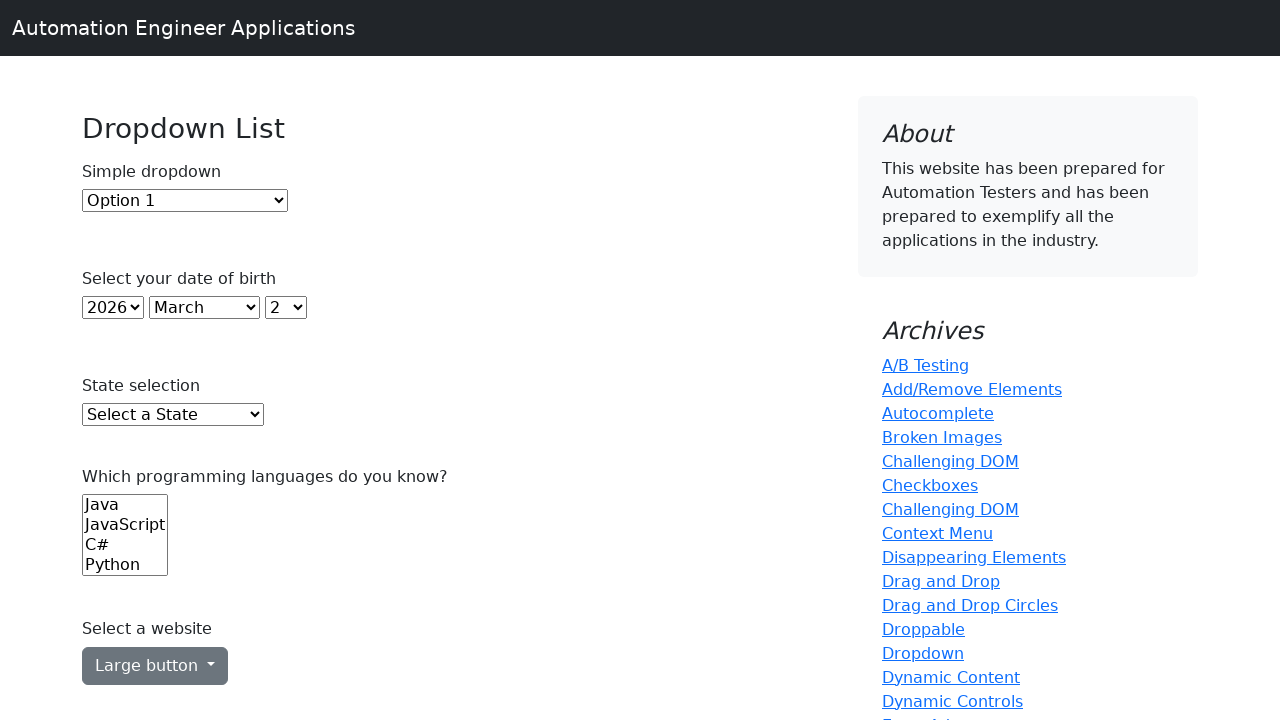